Tests Shadow DOM element interaction by scrolling to a specific element and filling an input field within nested shadow roots

Starting URL: https://selectorshub.com/xpath-practice-page/

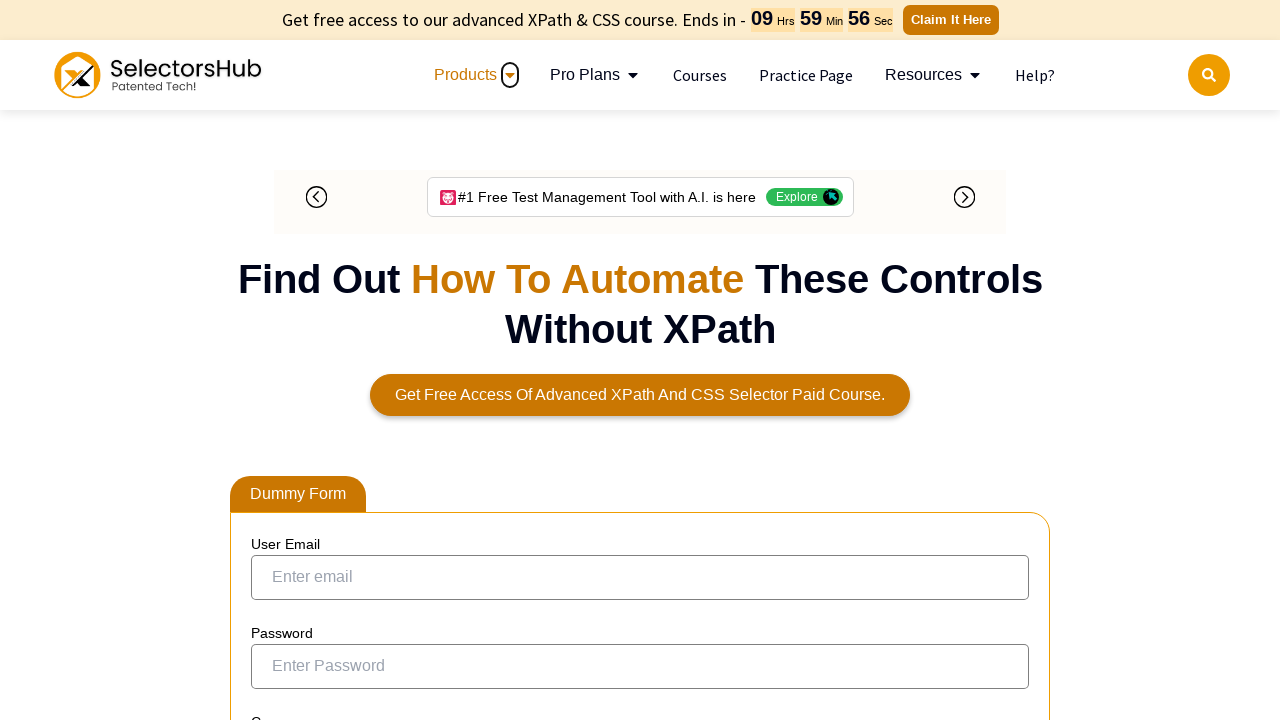

Scrolled to shadow DOM element with id 'userName'
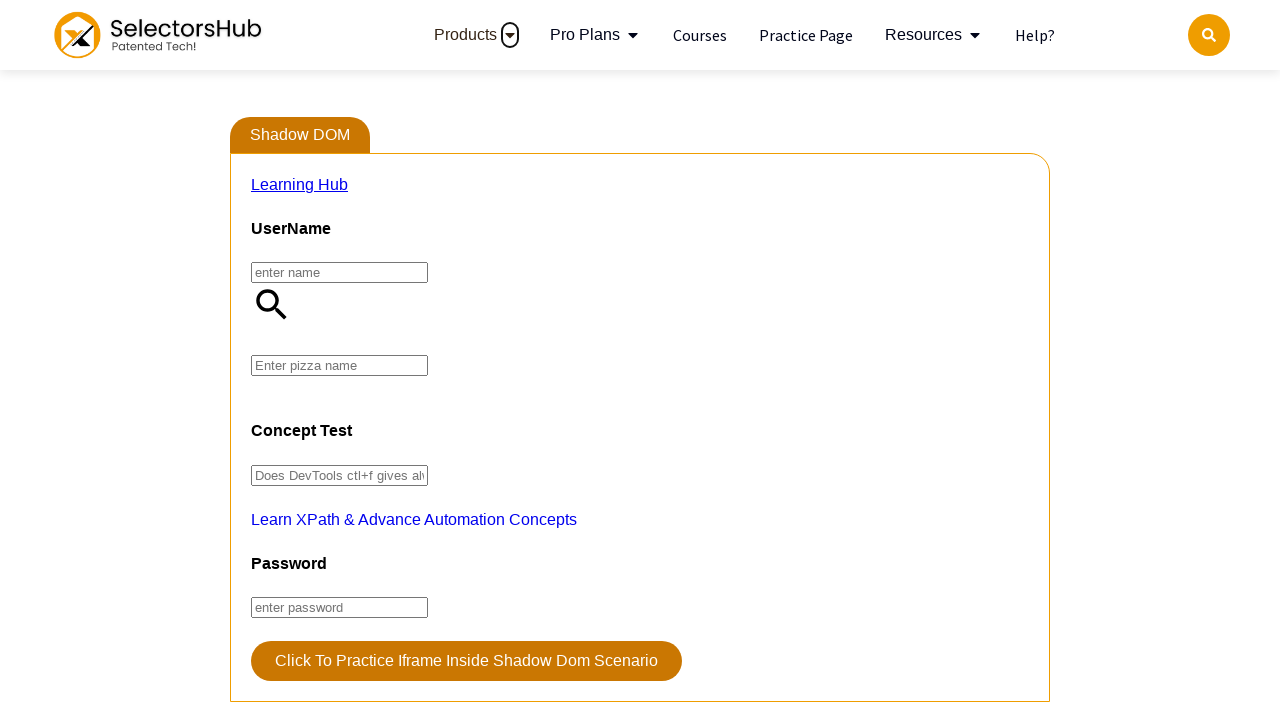

Waited 2 seconds for dynamic content to load
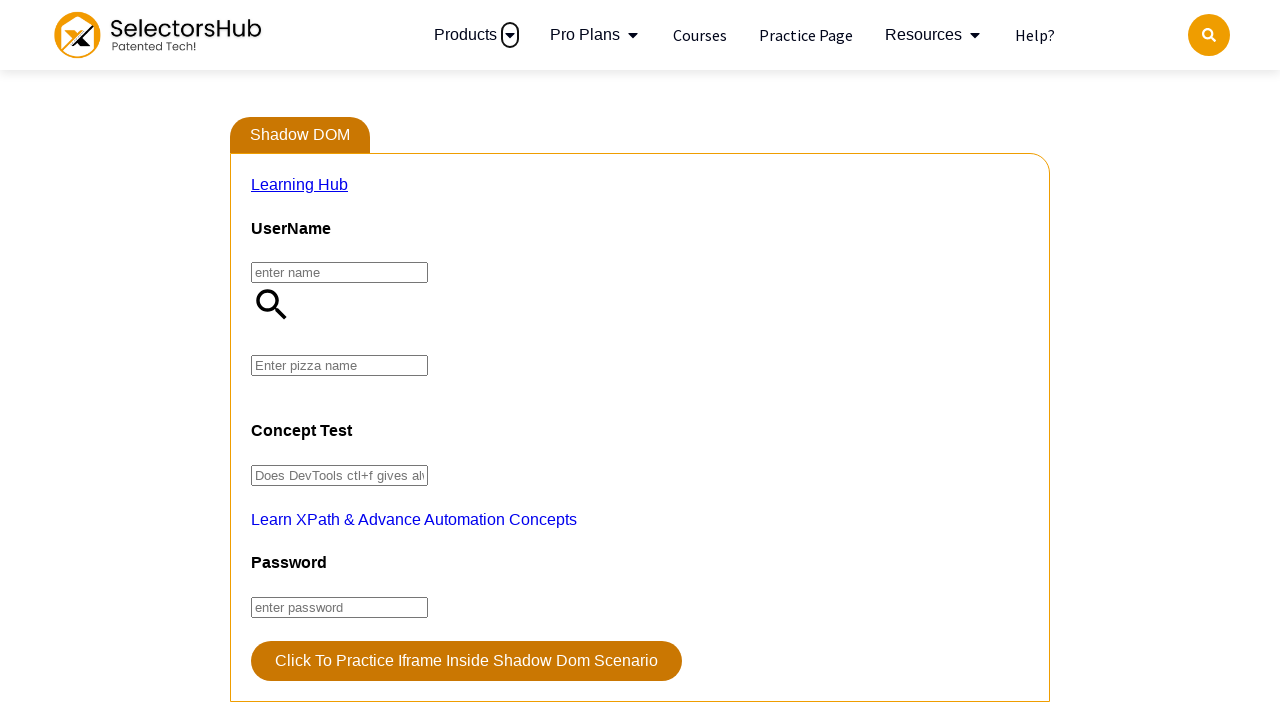

Filled input field 'pizza' within nested shadow roots with value 'framehouse'
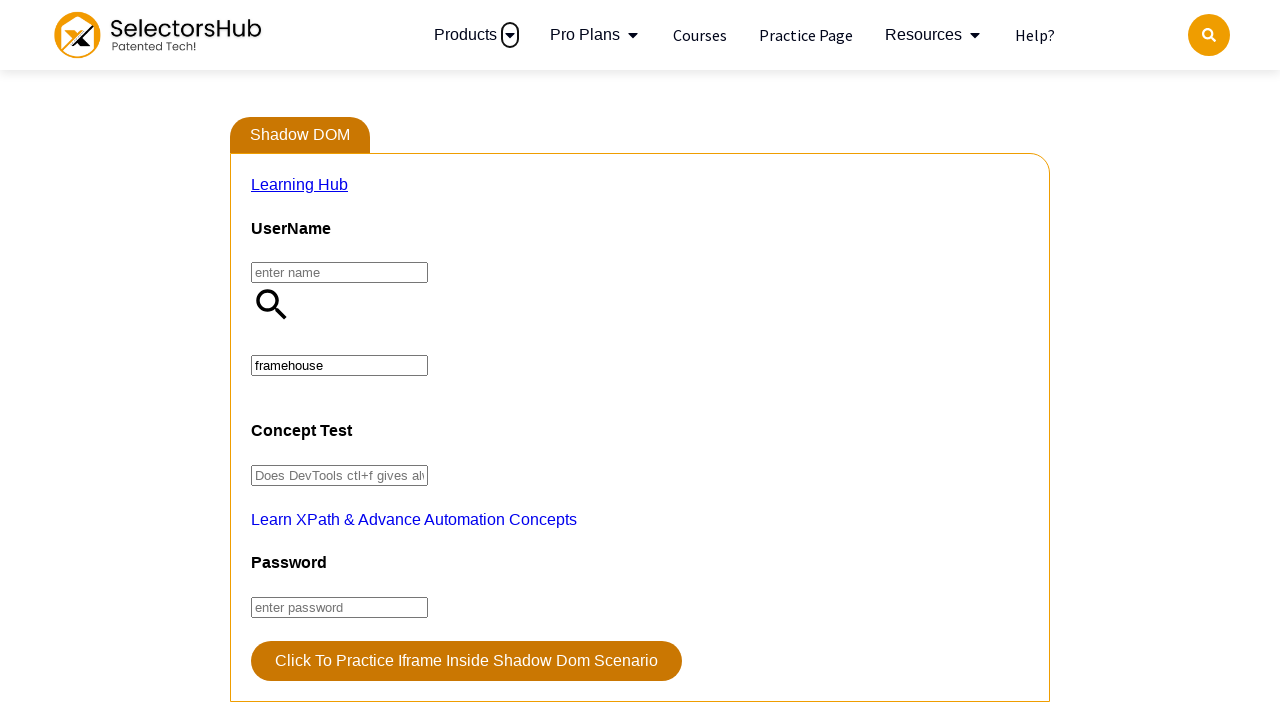

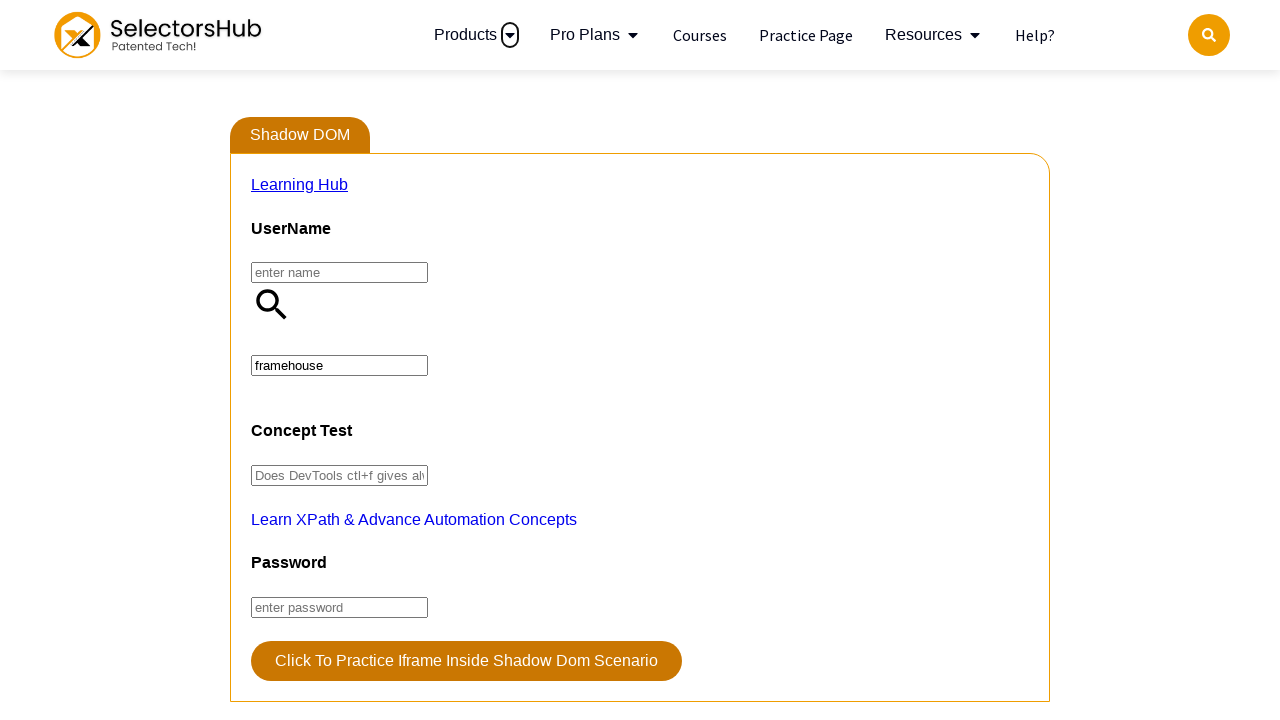